Tests tooltip functionality by clicking on an age field and verifying that a tooltip appears with content

Starting URL: http://automation-practice.emilos.pl/tooltip.php

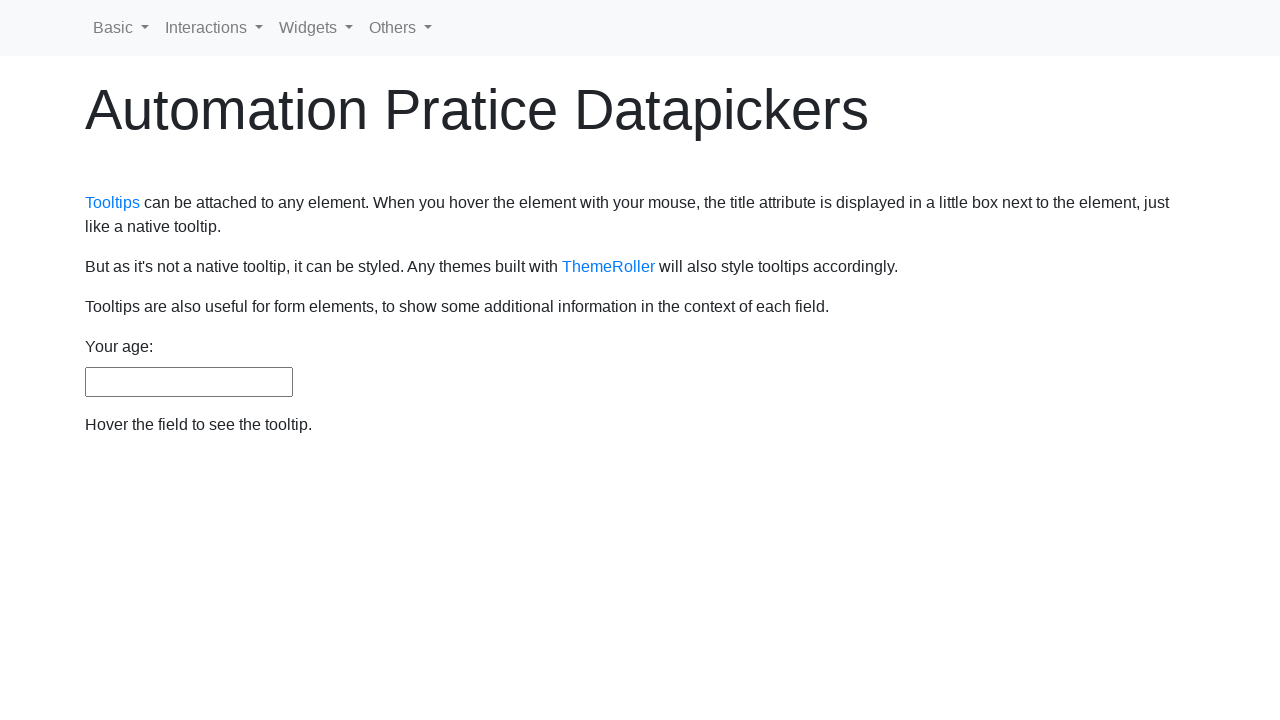

Navigated to tooltip test page
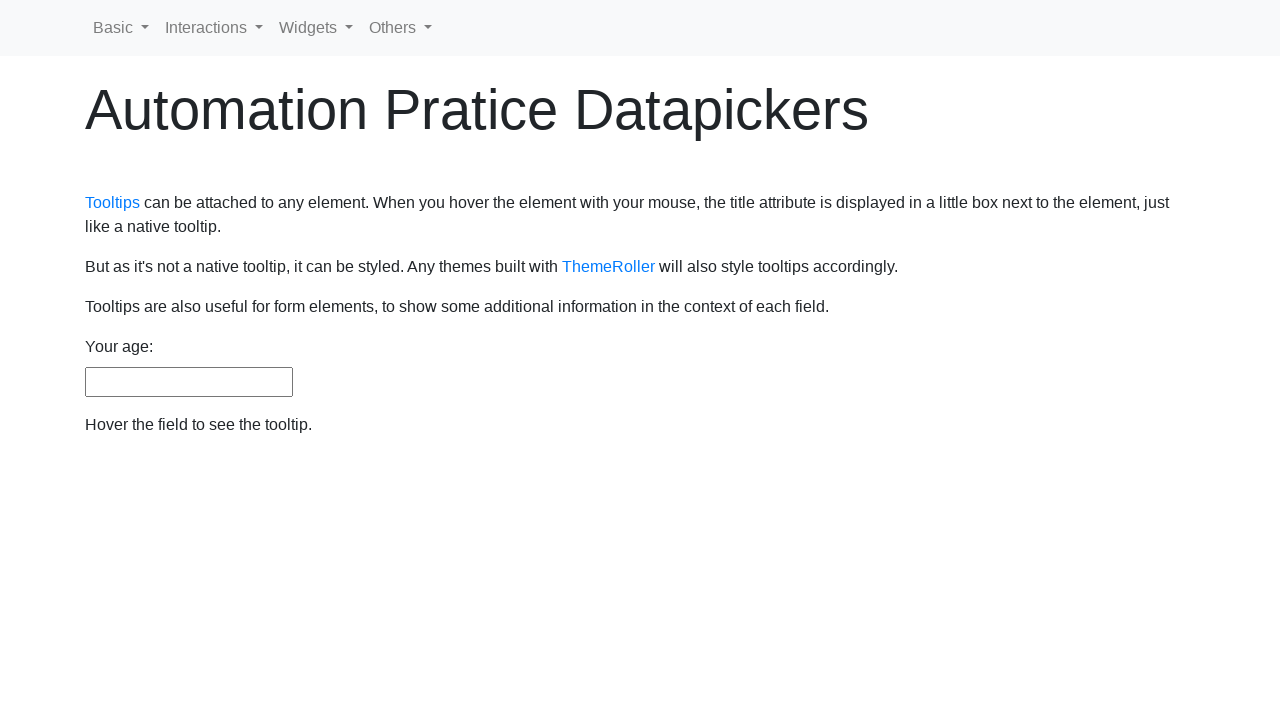

Clicked on age field to trigger tooltip at (189, 382) on #age
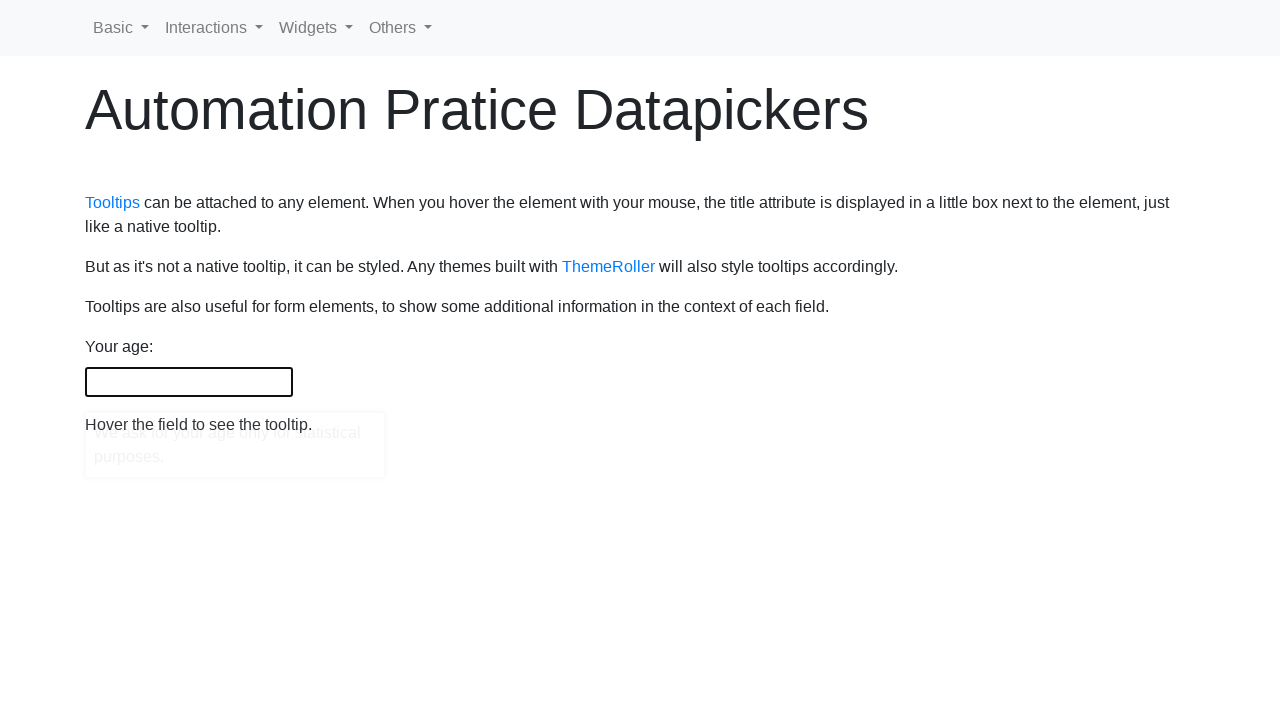

Tooltip appeared with content
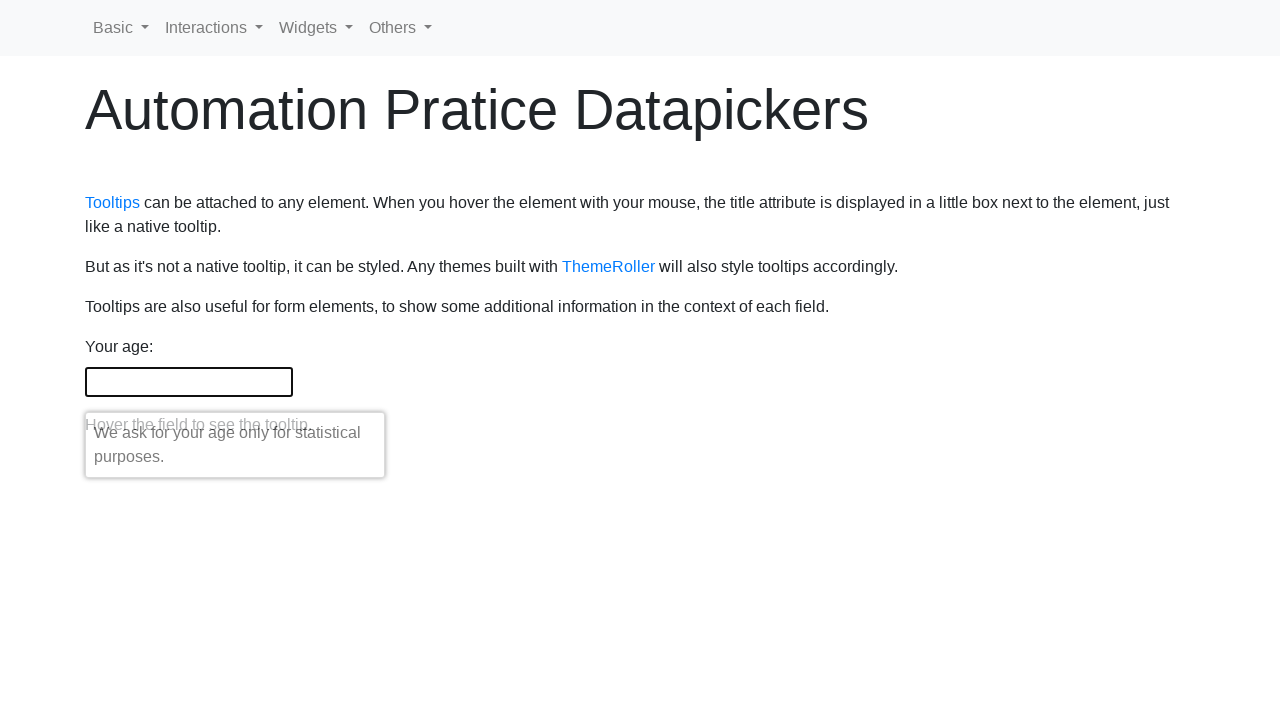

Retrieved tooltip text: We ask for your age only for statistical purposes.
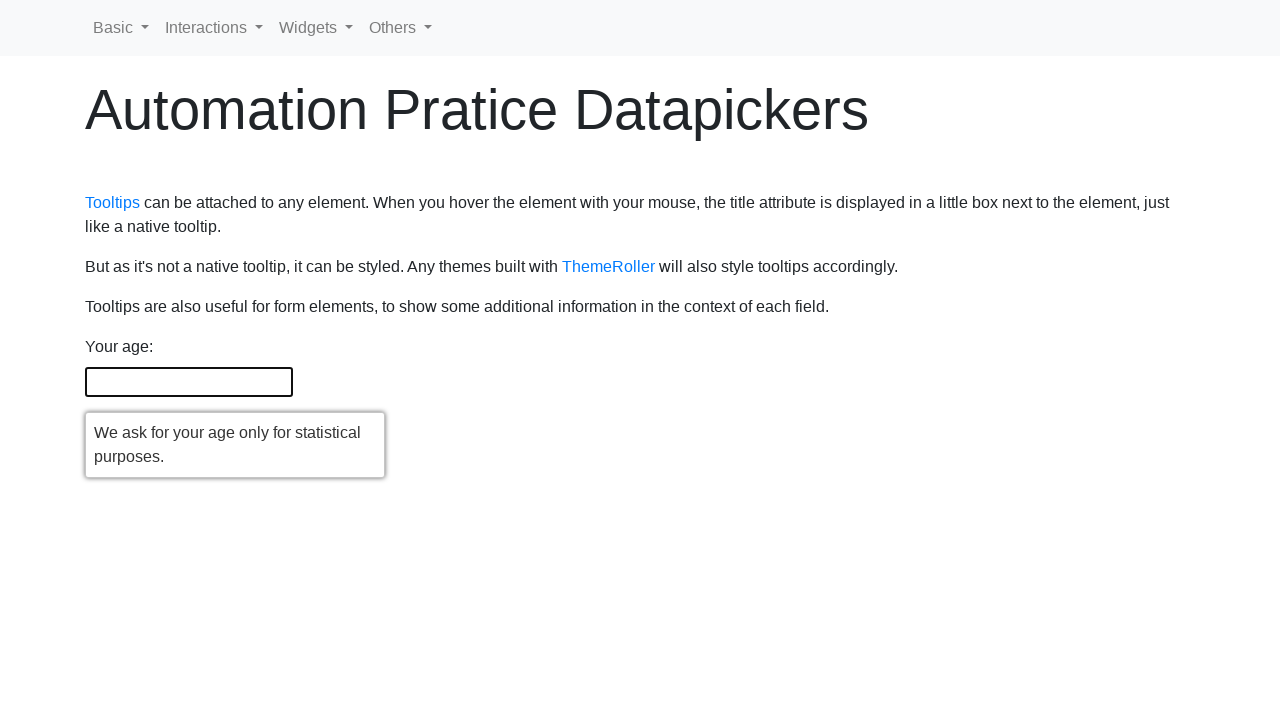

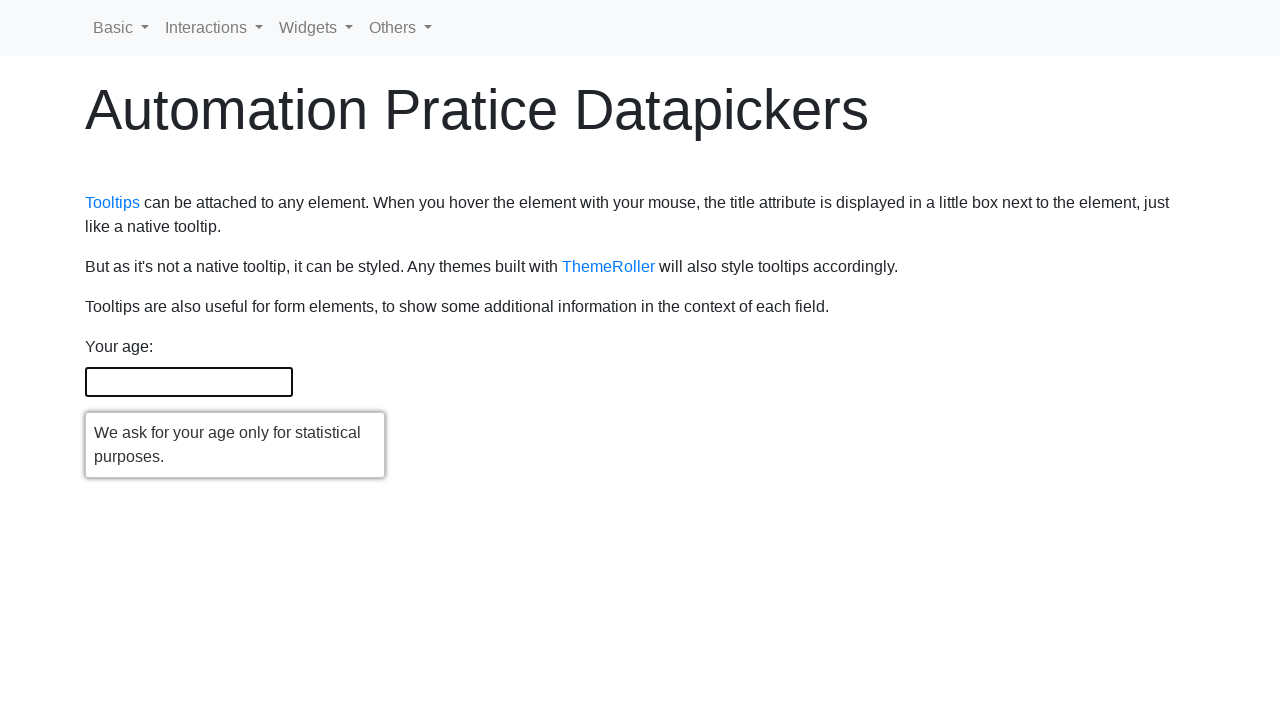